Navigates to TutorialsNinja demo e-commerce site and maximizes the browser window

Starting URL: https://tutorialsninja.com/demo

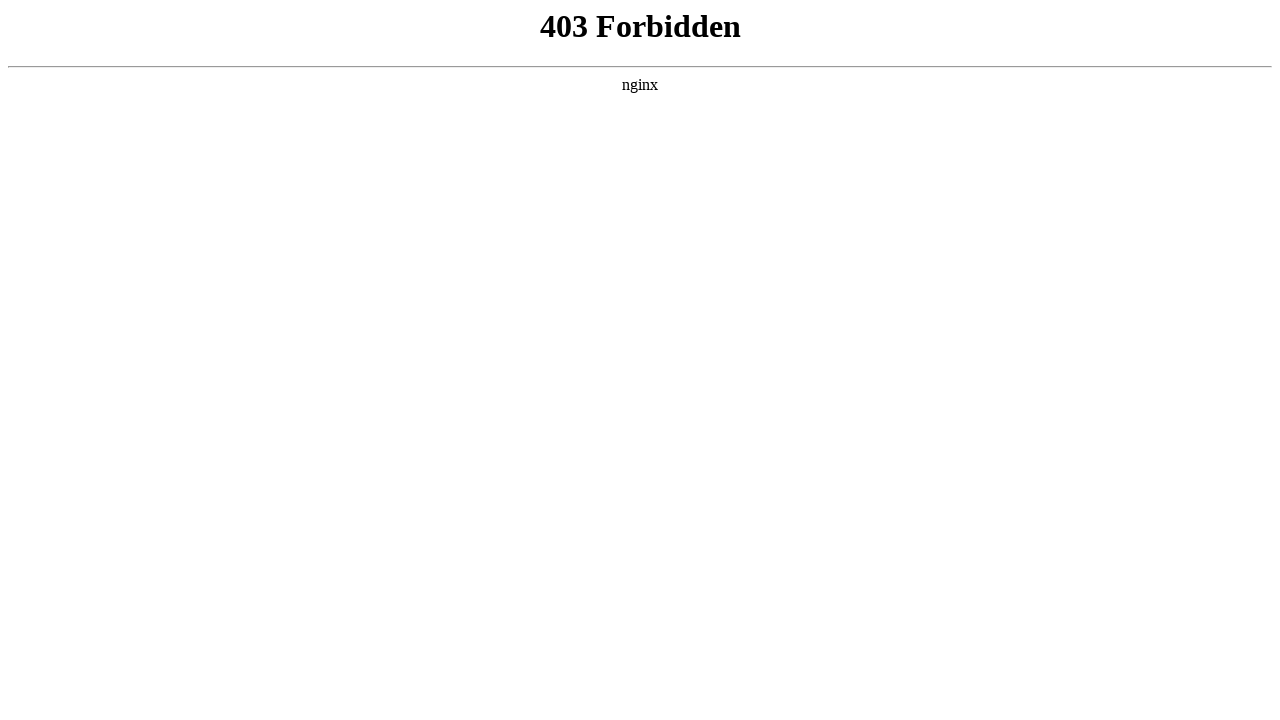

Navigated to TutorialsNinja demo e-commerce site
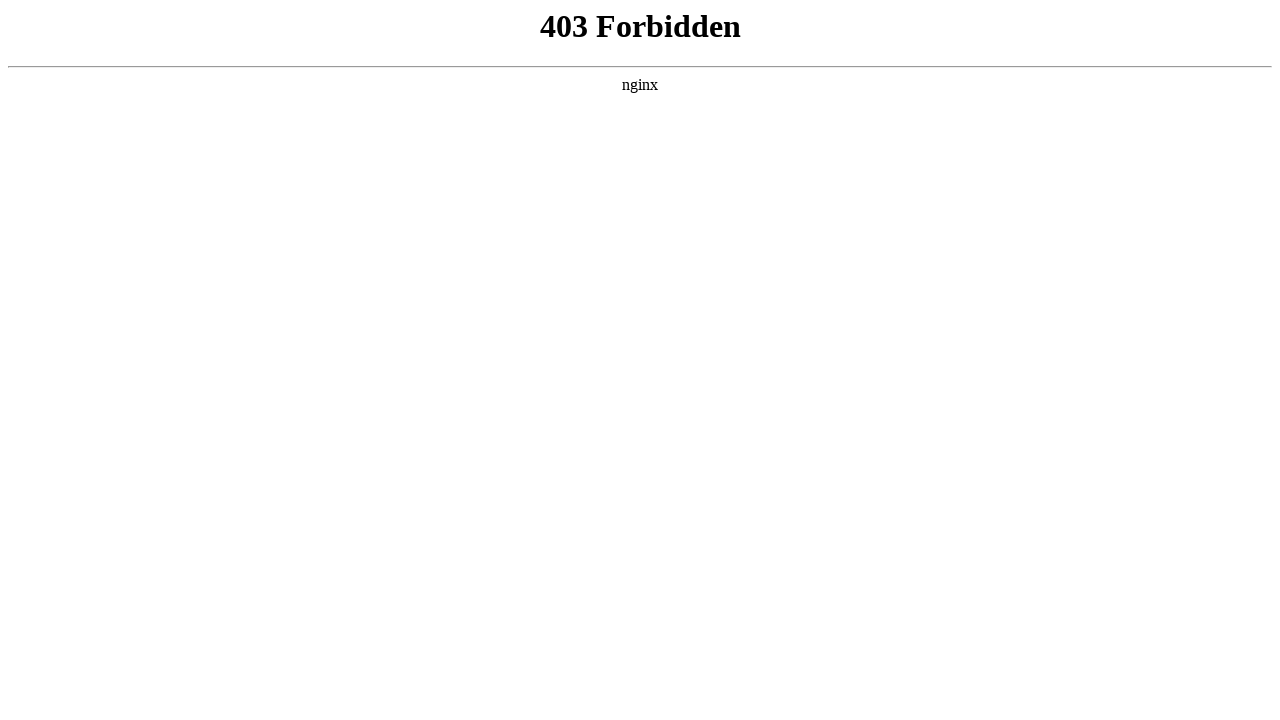

Page DOM content loaded
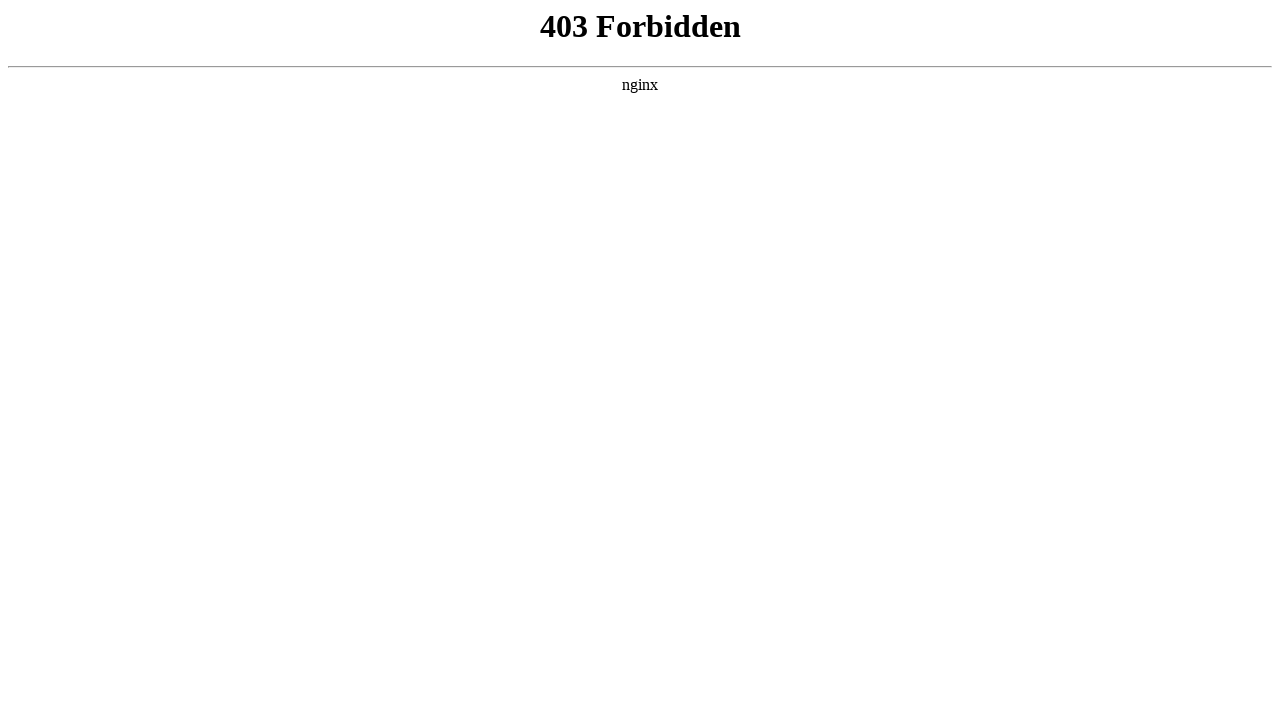

Maximized browser window to 1920x1080
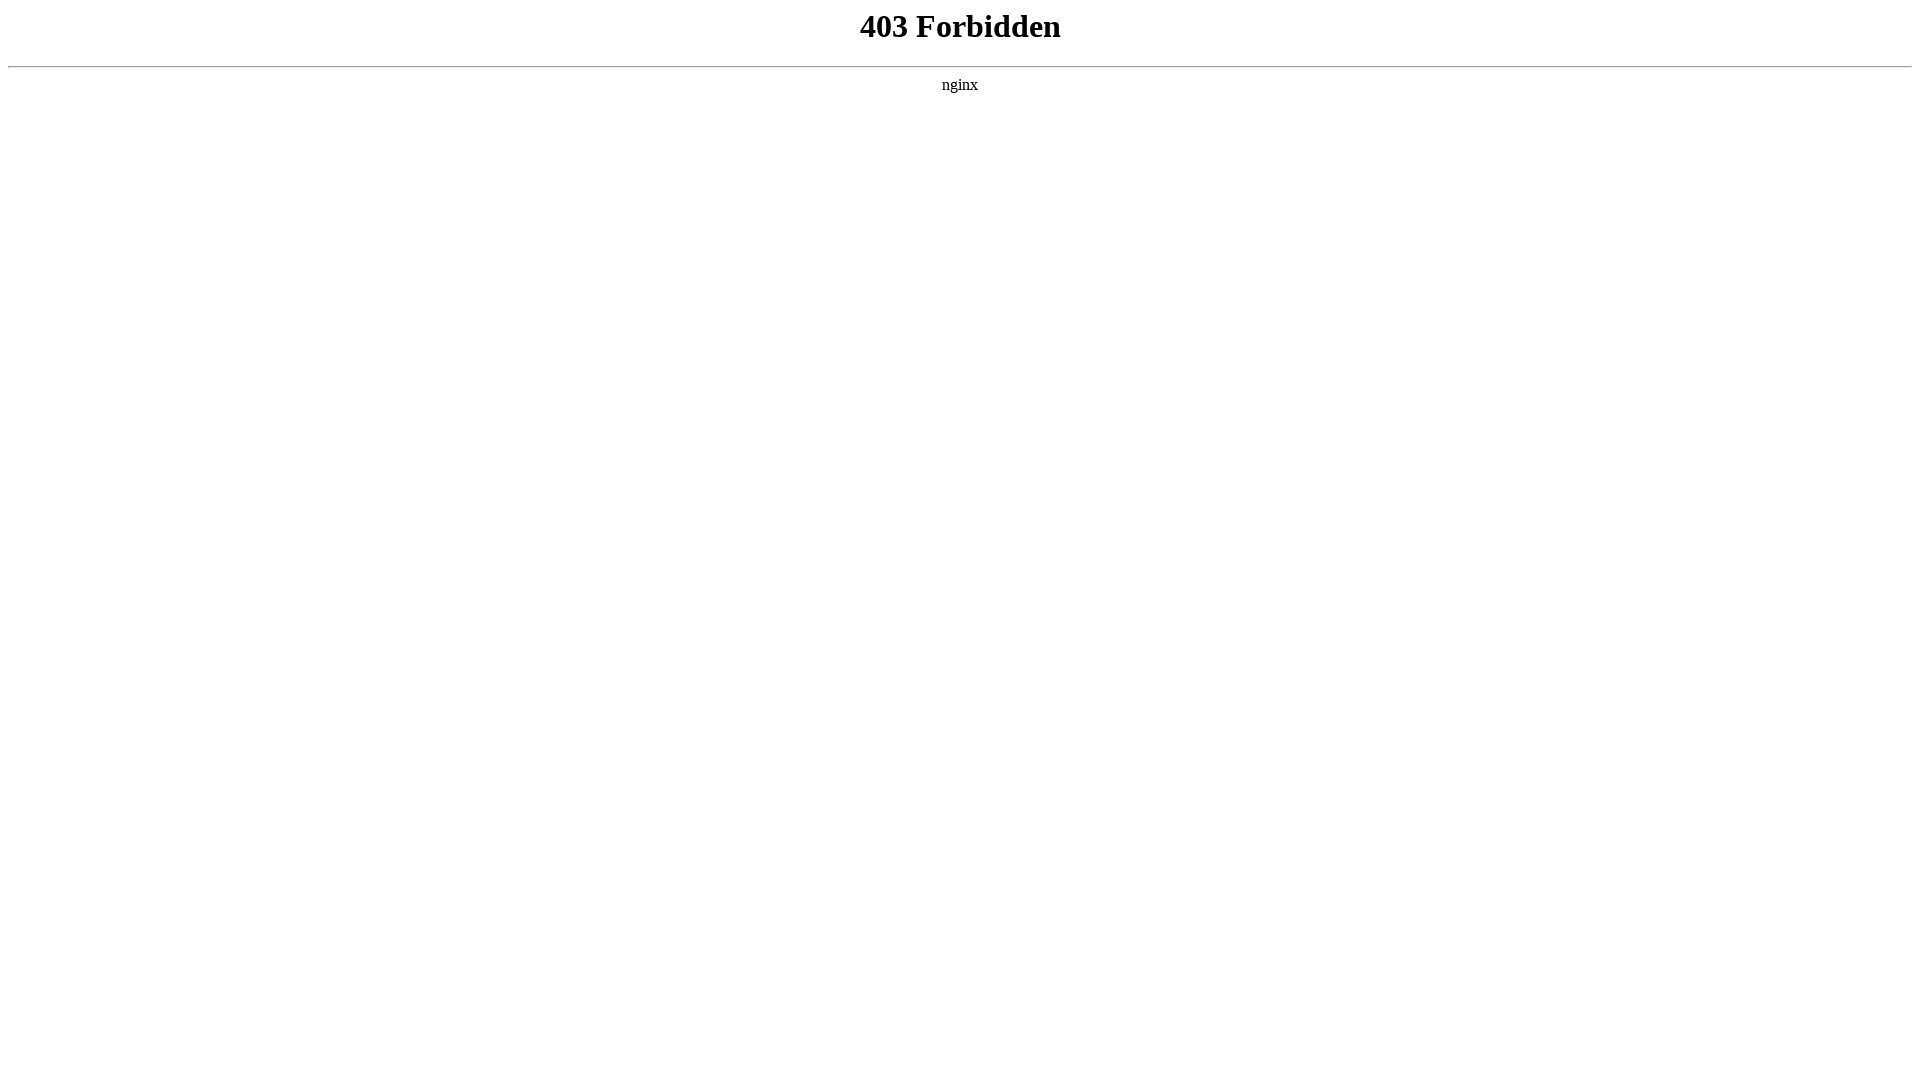

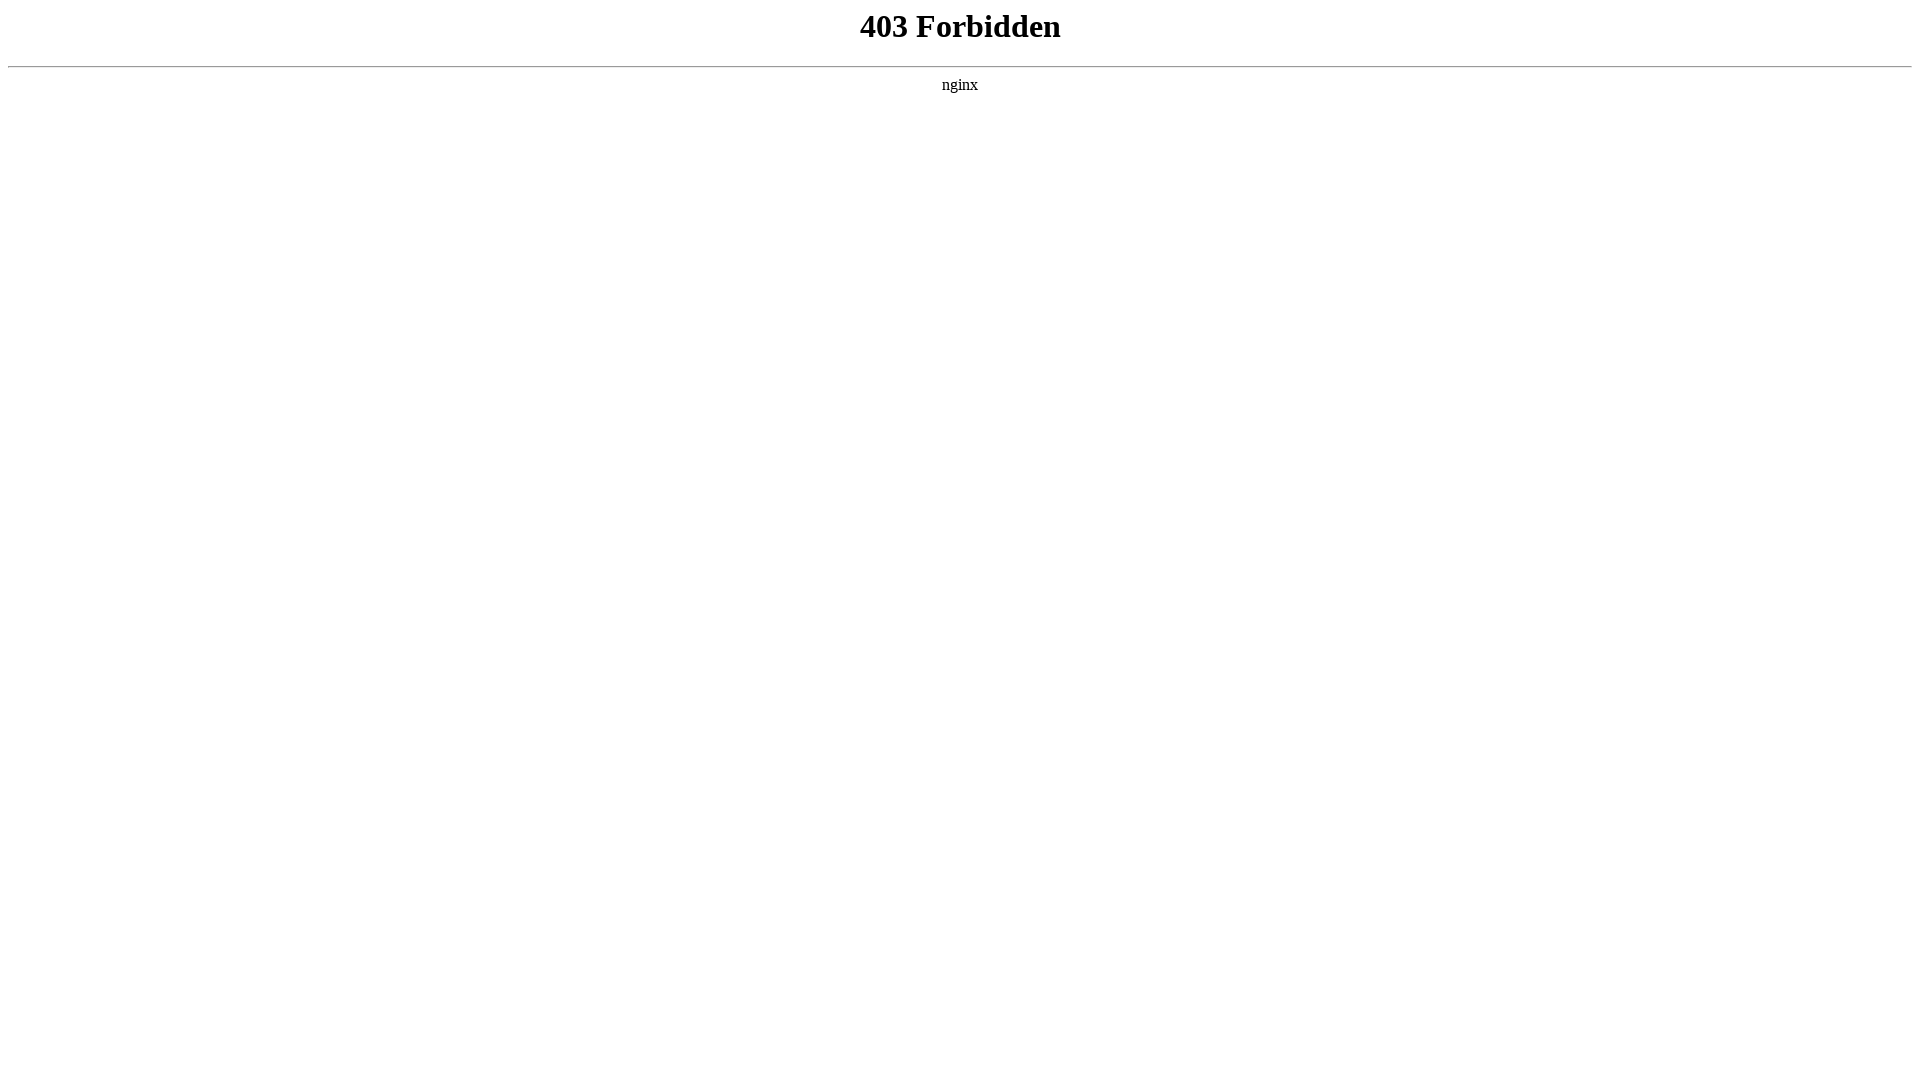